Tests jQuery UI drag and drop functionality by dragging an element and dropping it onto another element

Starting URL: http://jqueryui.com/droppable/

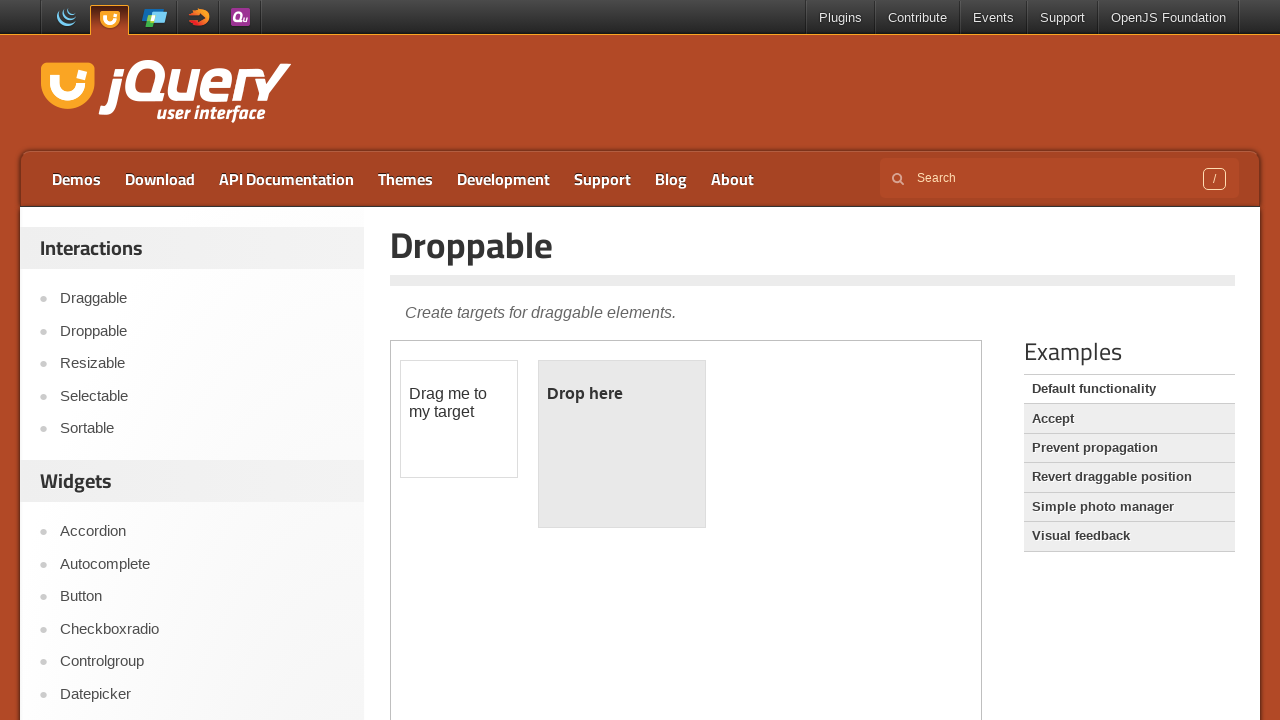

Located and selected the first iframe containing the drag and drop demo
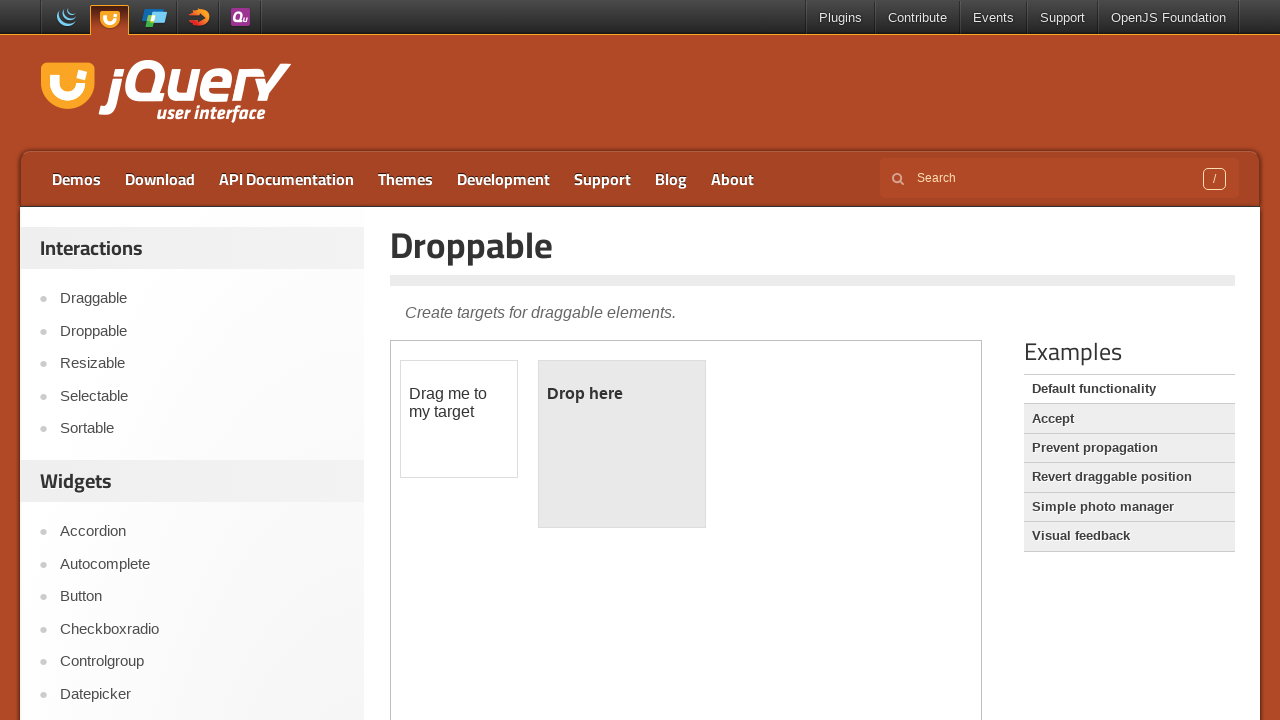

Located the draggable element with ID 'draggable'
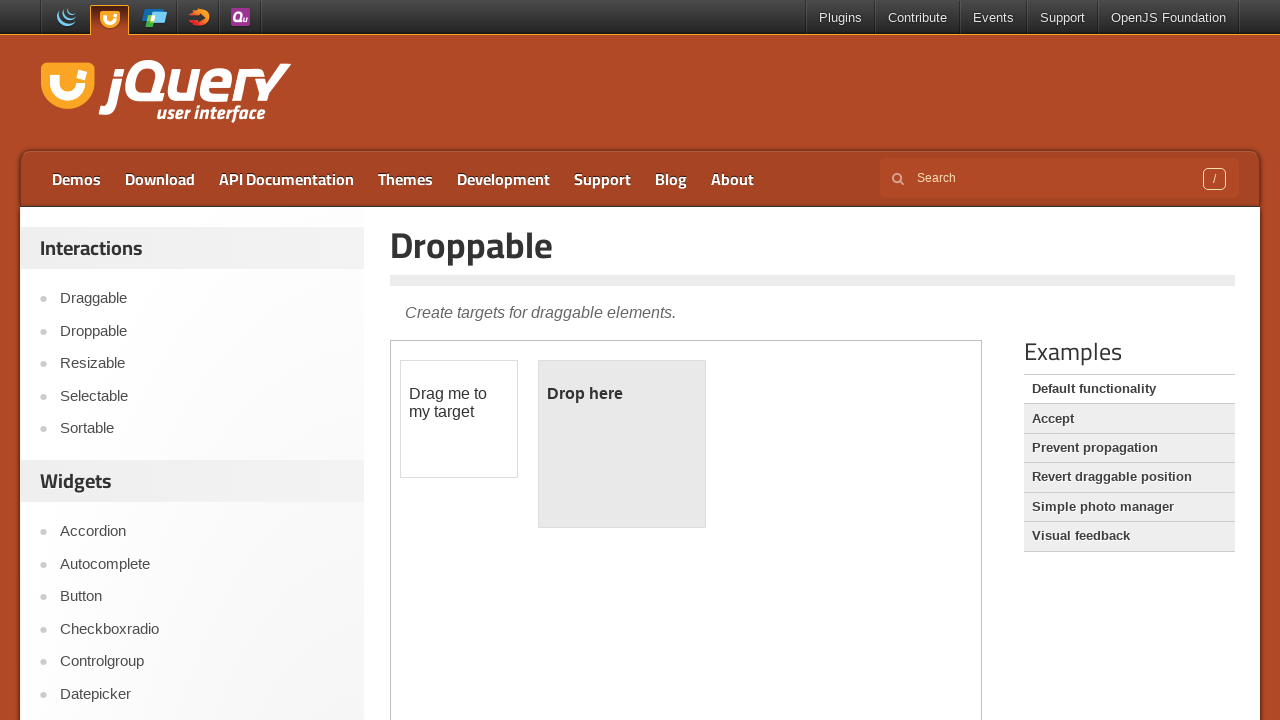

Located the droppable element with ID 'droppable'
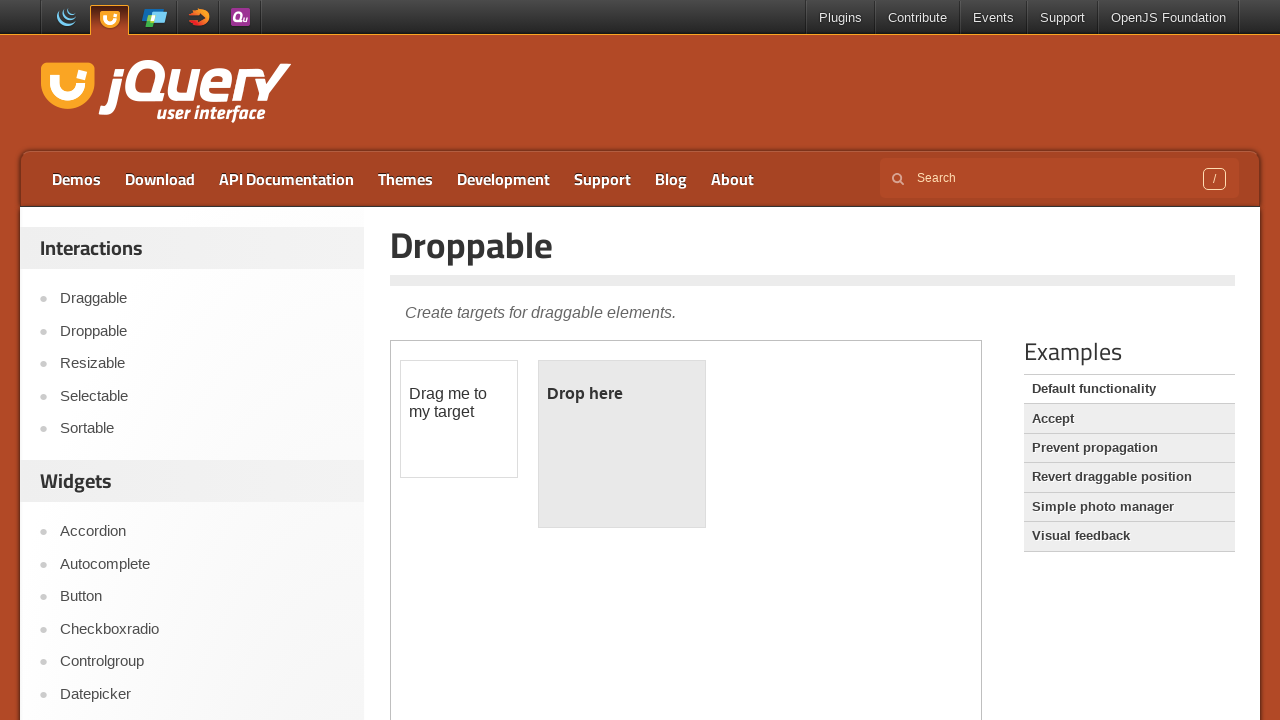

Successfully dragged the draggable element and dropped it onto the droppable element at (622, 444)
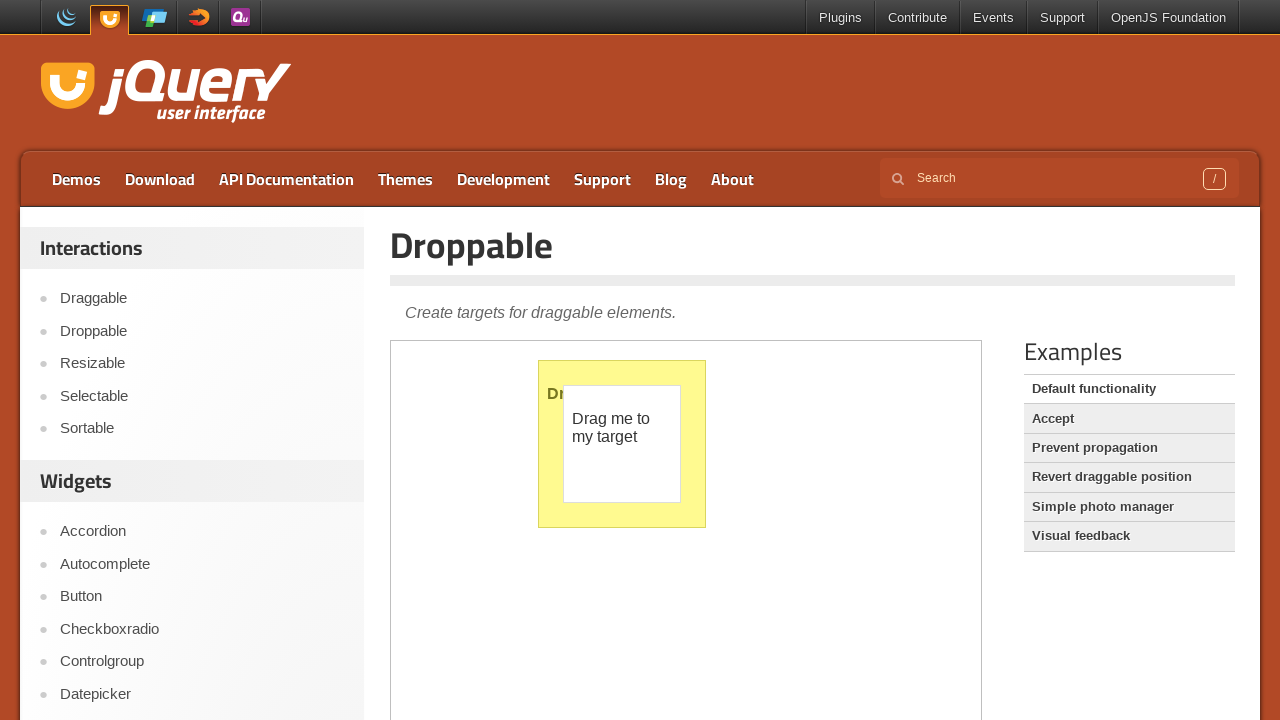

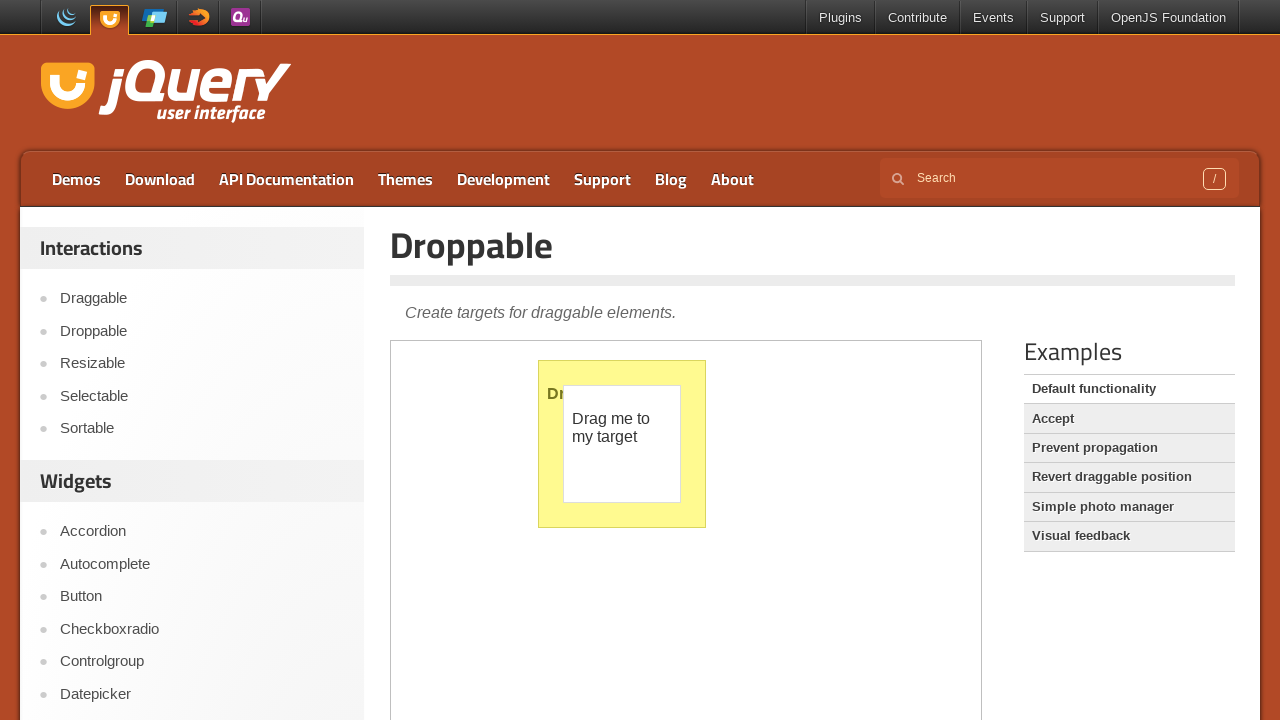